Verifies the EXPLORE button is displayed, has correct text, and navigates to the explore page when clicked

Starting URL: https://ancabota09.wixsite.com/intern

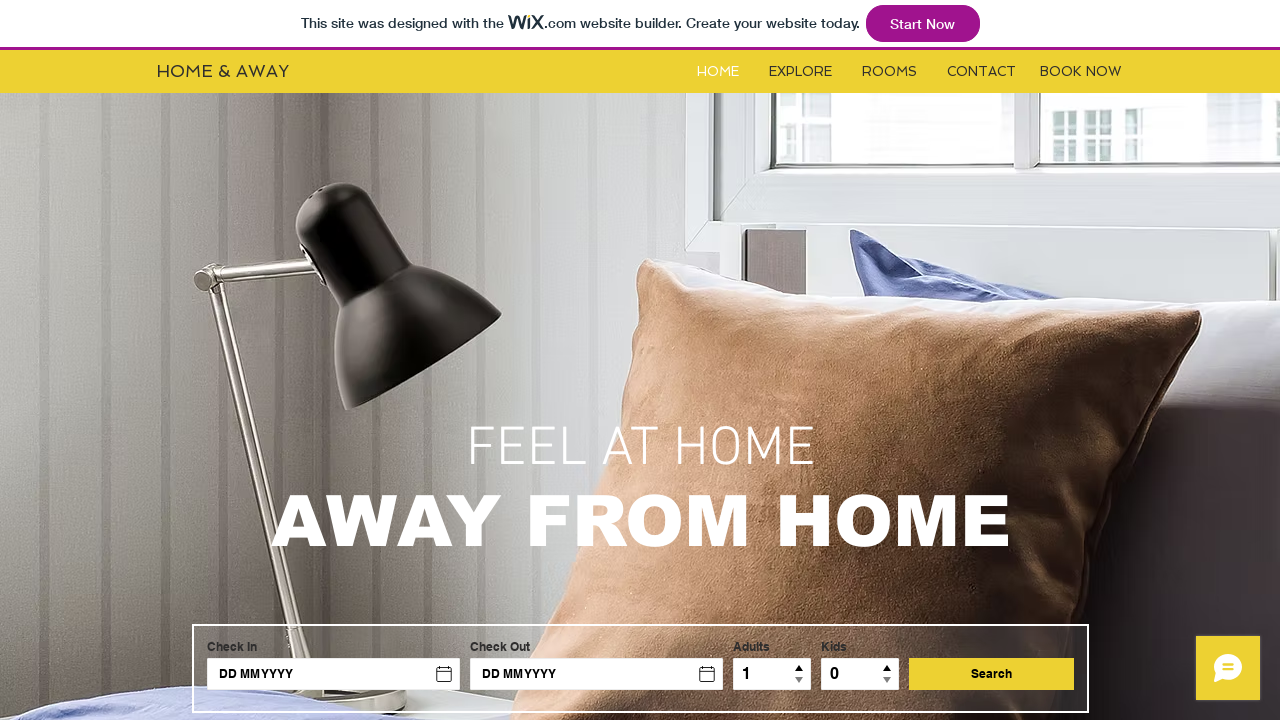

Located EXPLORE button element
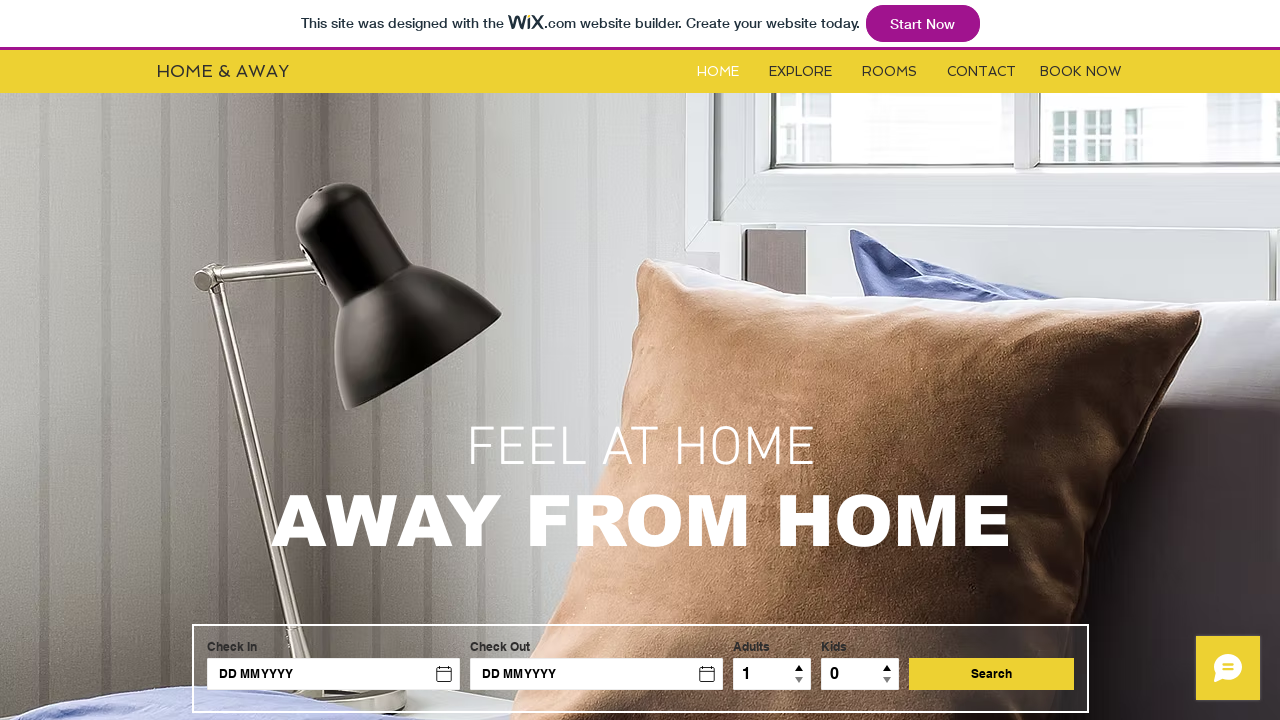

Verified EXPLORE button is visible
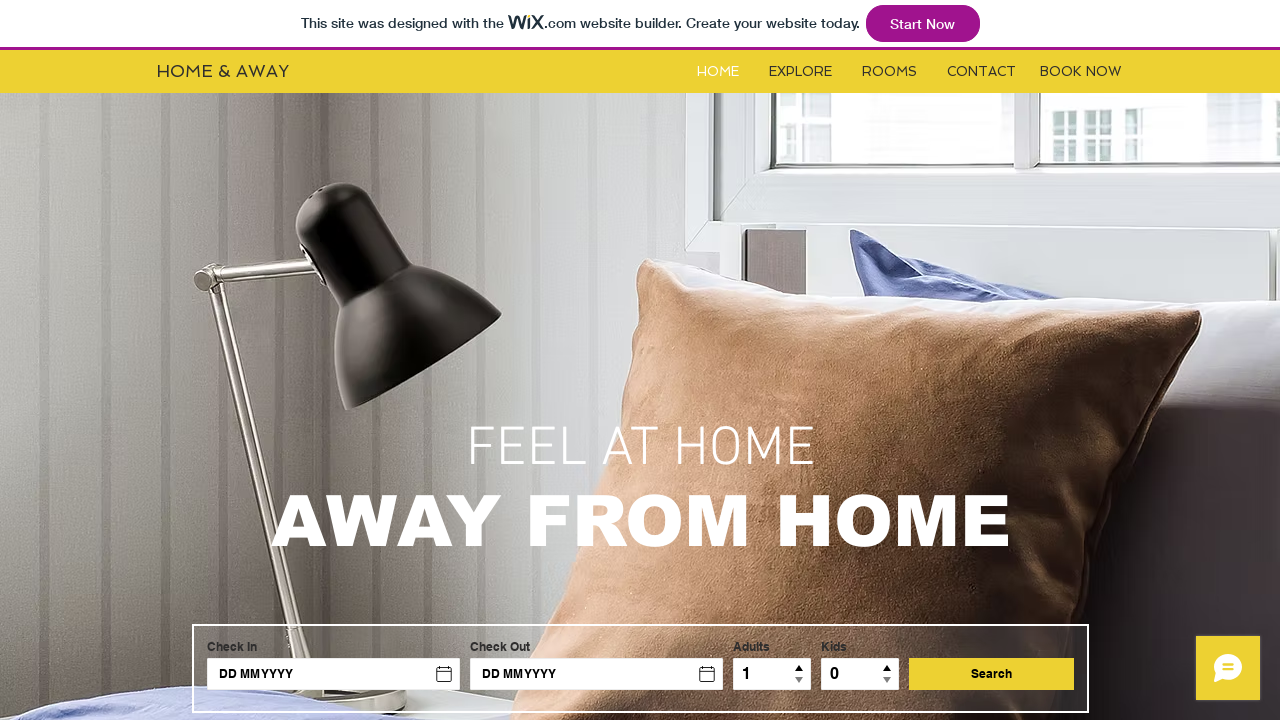

Verified EXPLORE button has correct text
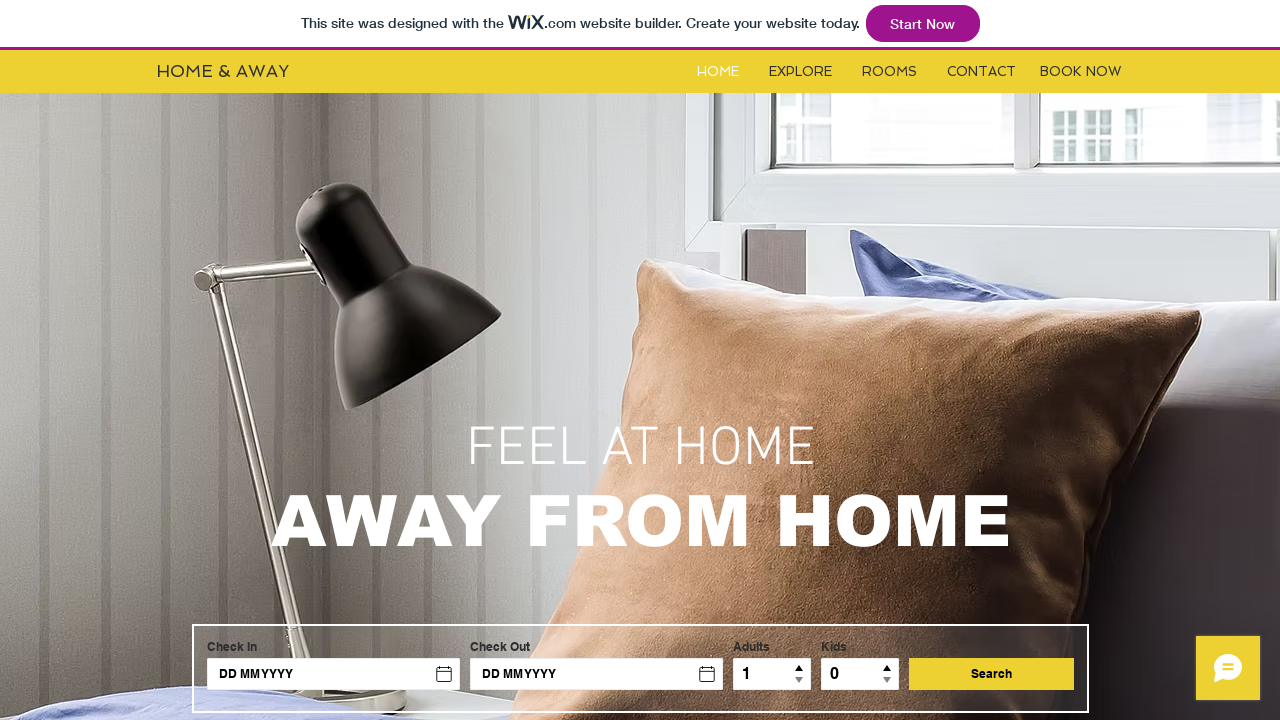

Clicked EXPLORE button at (800, 72) on #i6kl732v1label
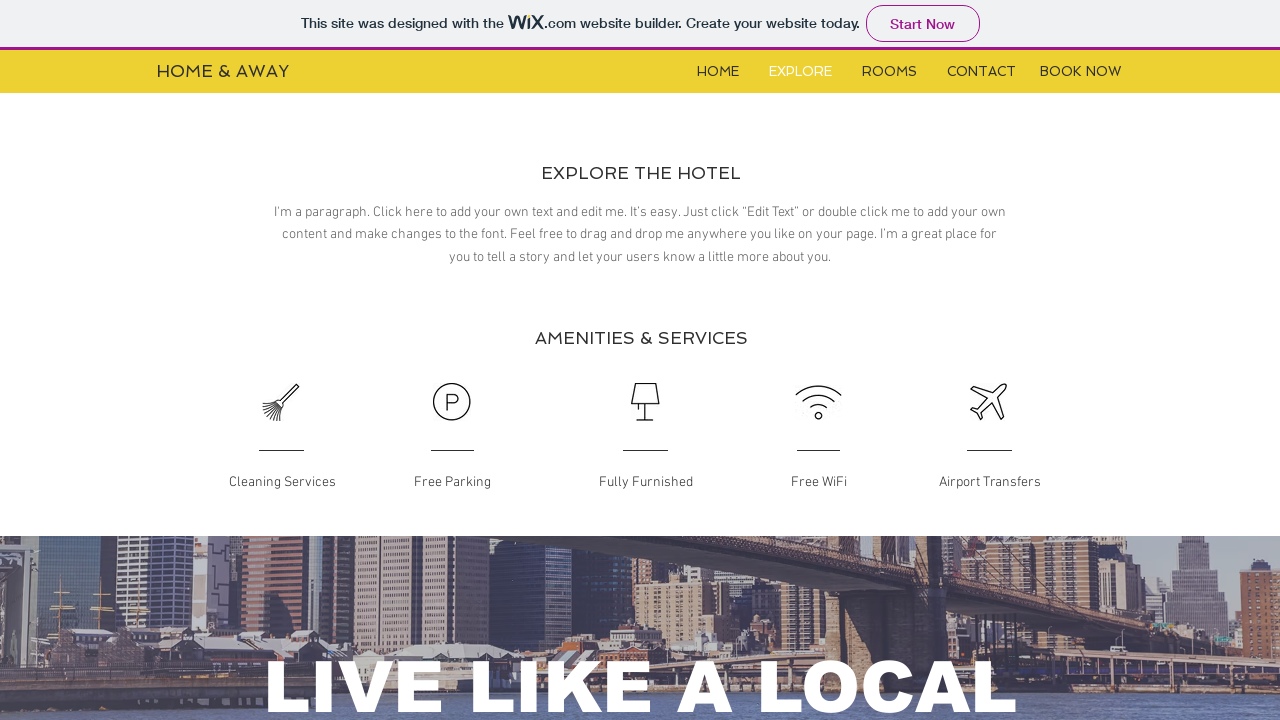

Verified navigation to explore page
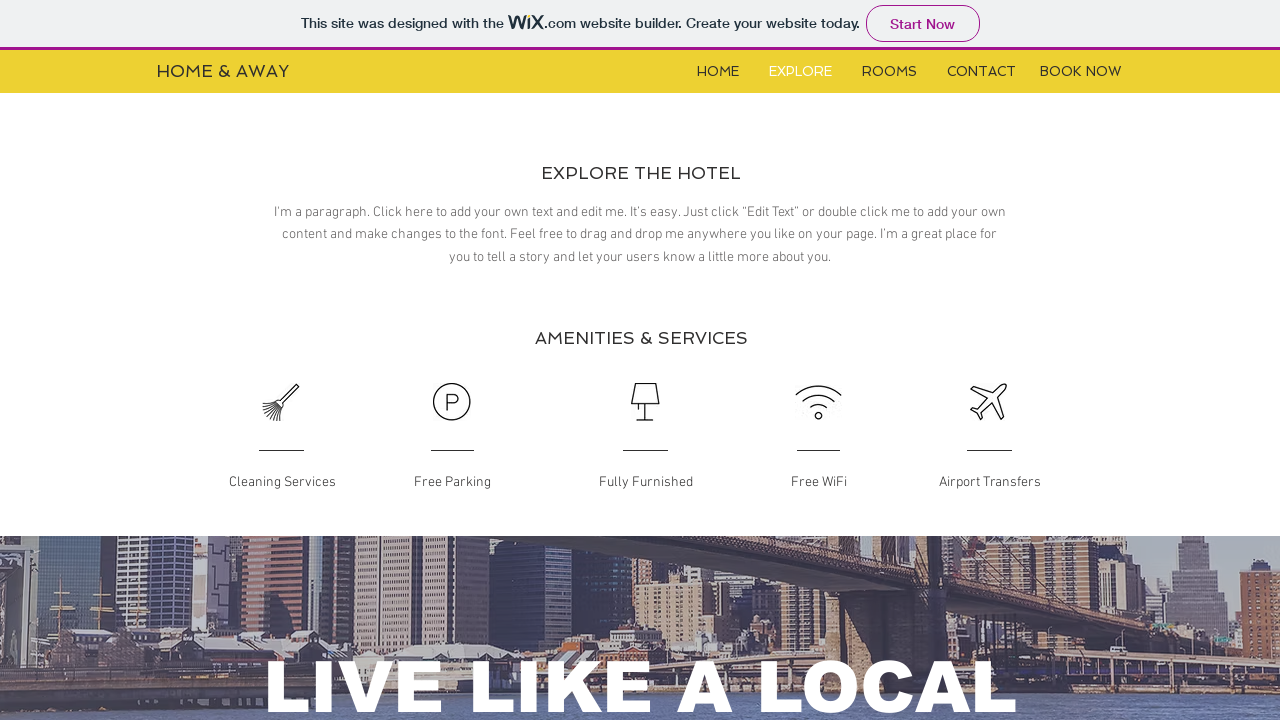

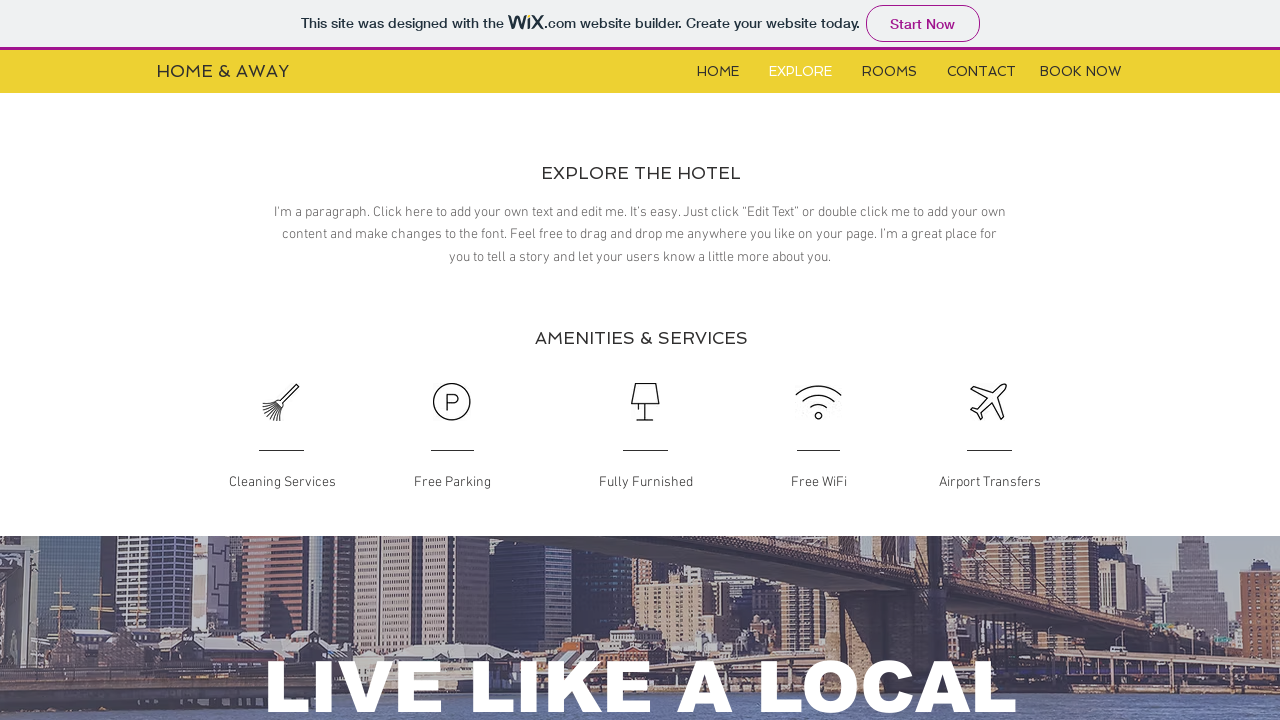